Tests marking all todo items as completed using the toggle-all checkbox

Starting URL: https://demo.playwright.dev/todomvc

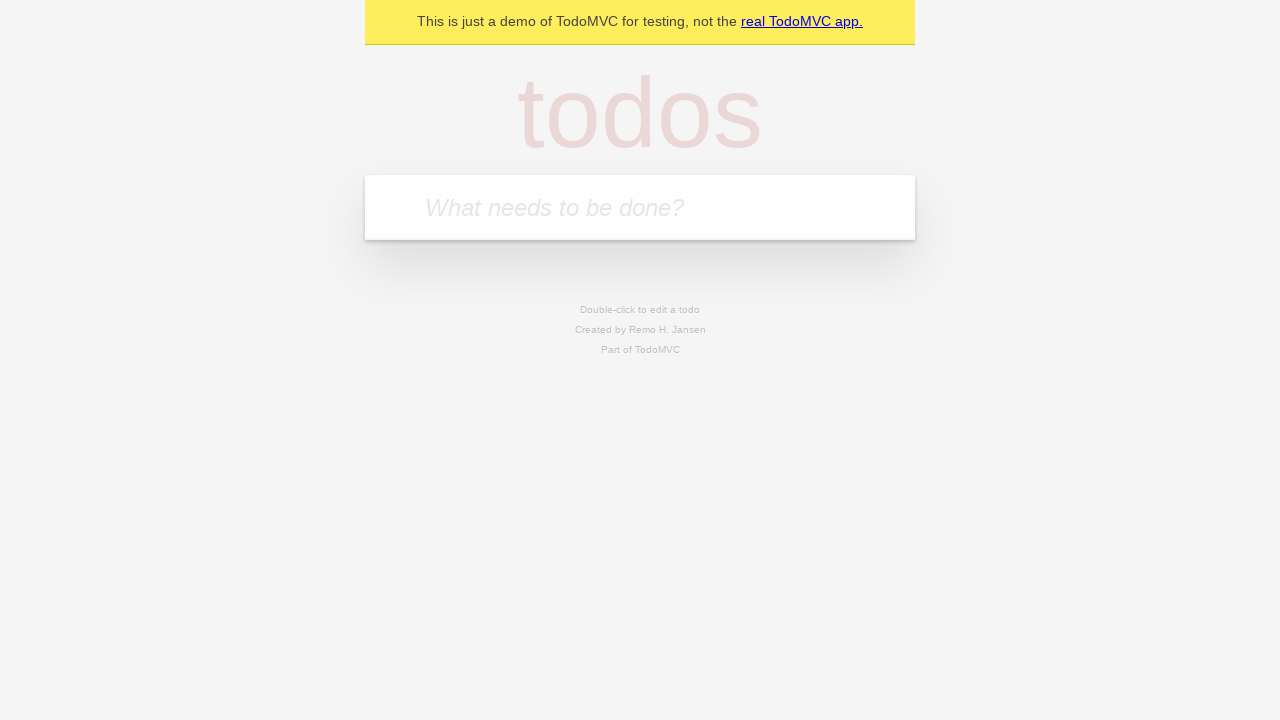

Filled todo input with 'buy some cheese' on internal:attr=[placeholder="What needs to be done?"i]
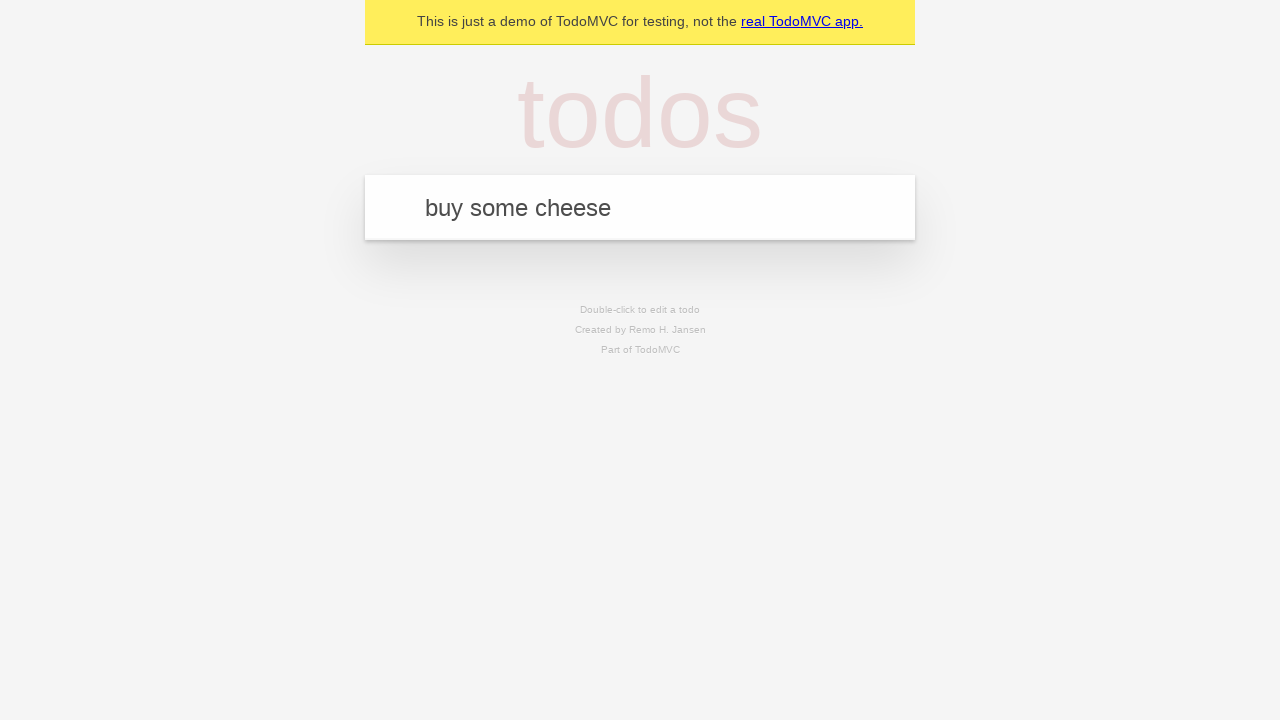

Pressed Enter to add todo item 'buy some cheese' on internal:attr=[placeholder="What needs to be done?"i]
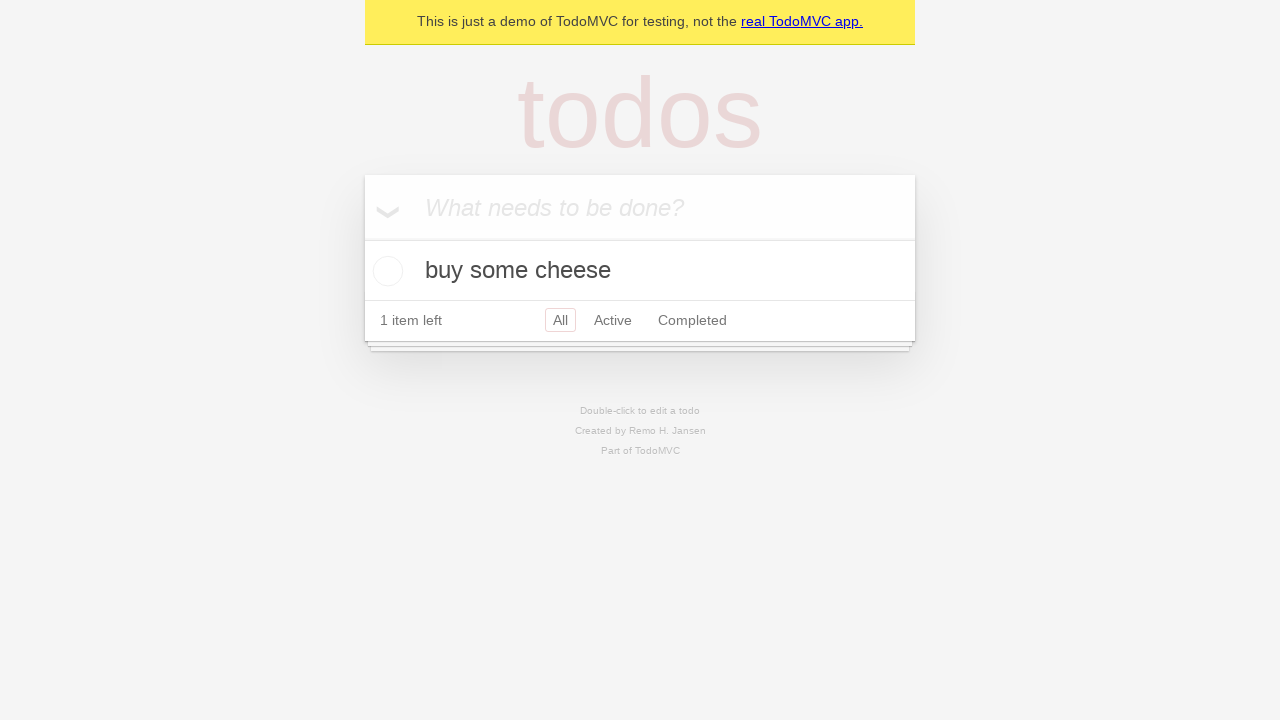

Filled todo input with 'feed the cat' on internal:attr=[placeholder="What needs to be done?"i]
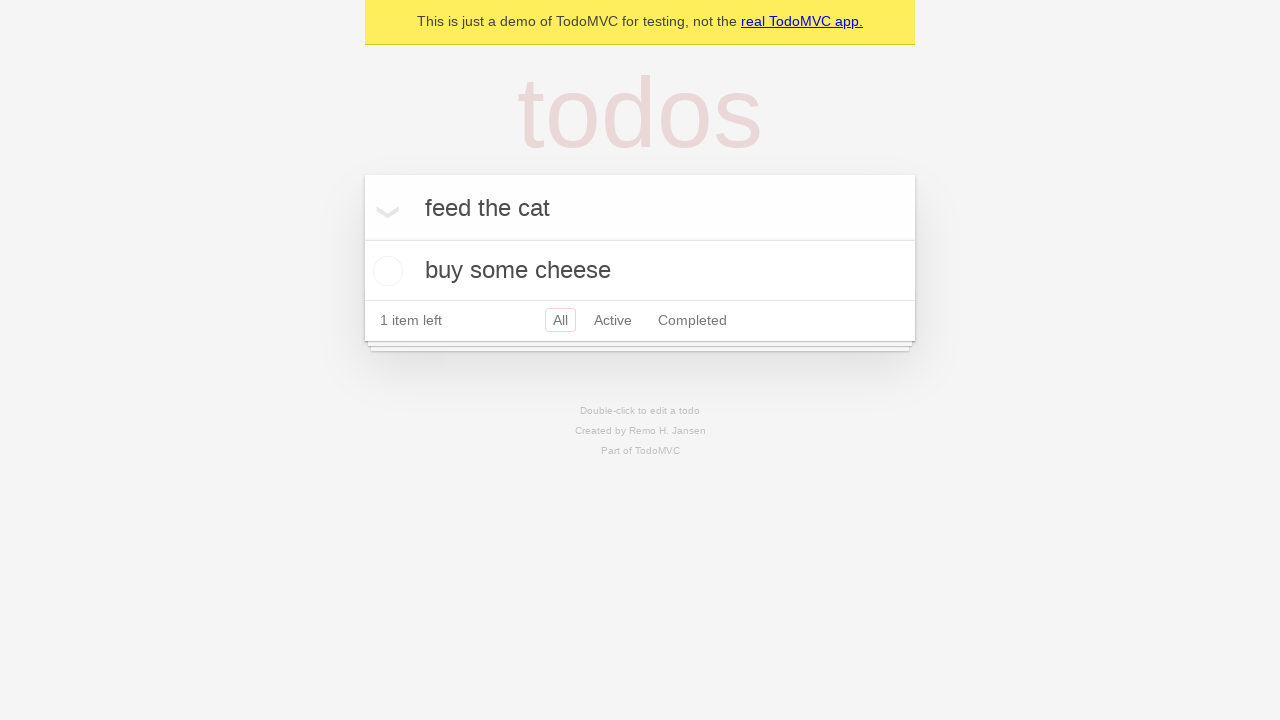

Pressed Enter to add todo item 'feed the cat' on internal:attr=[placeholder="What needs to be done?"i]
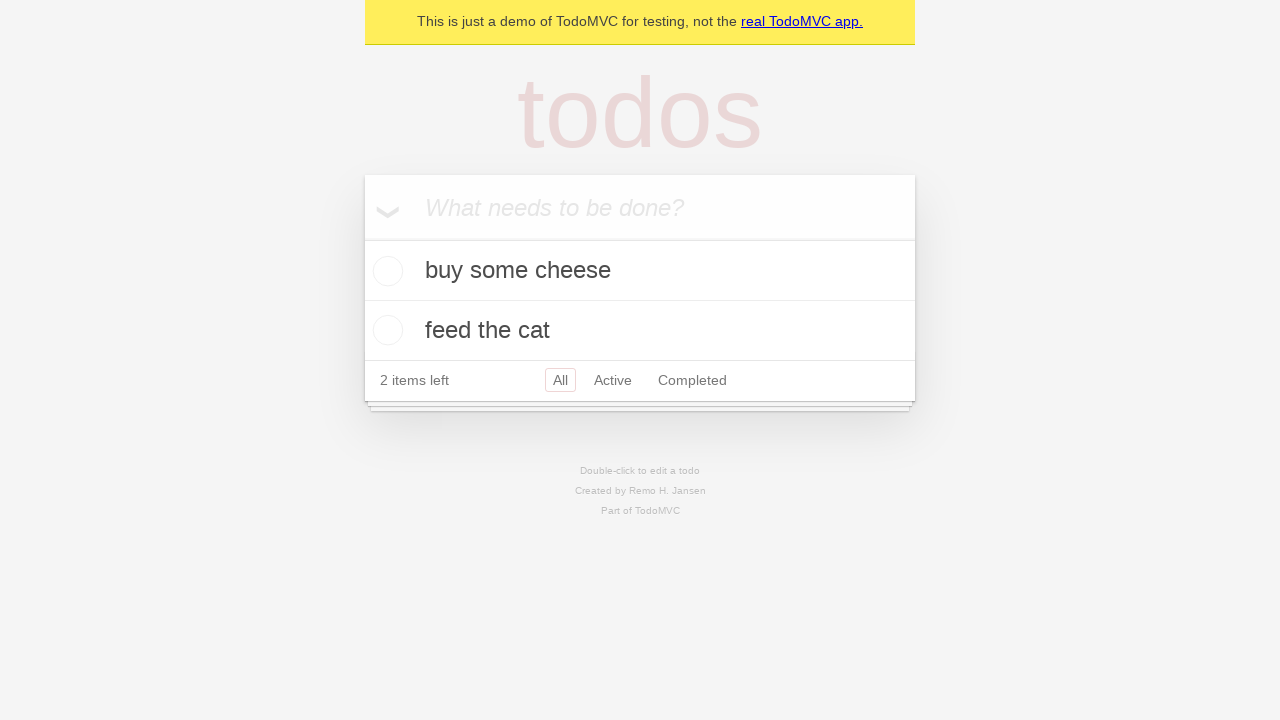

Filled todo input with 'book a doctors appointment' on internal:attr=[placeholder="What needs to be done?"i]
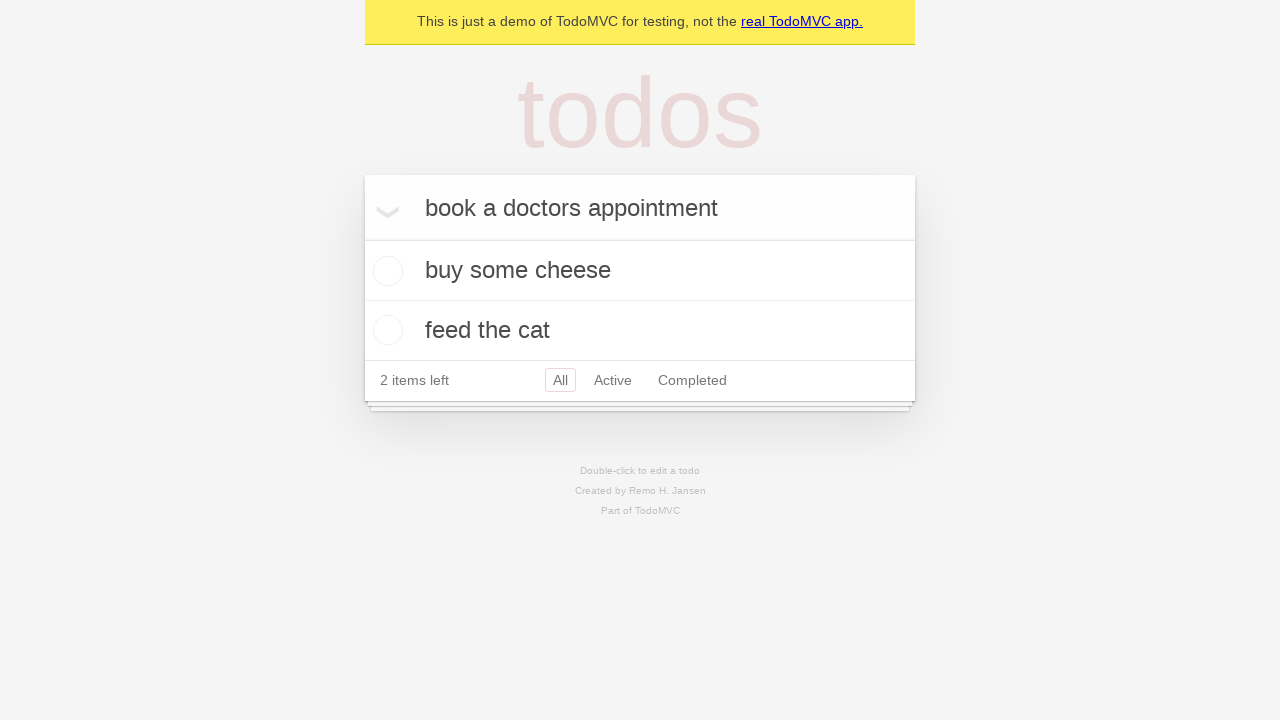

Pressed Enter to add todo item 'book a doctors appointment' on internal:attr=[placeholder="What needs to be done?"i]
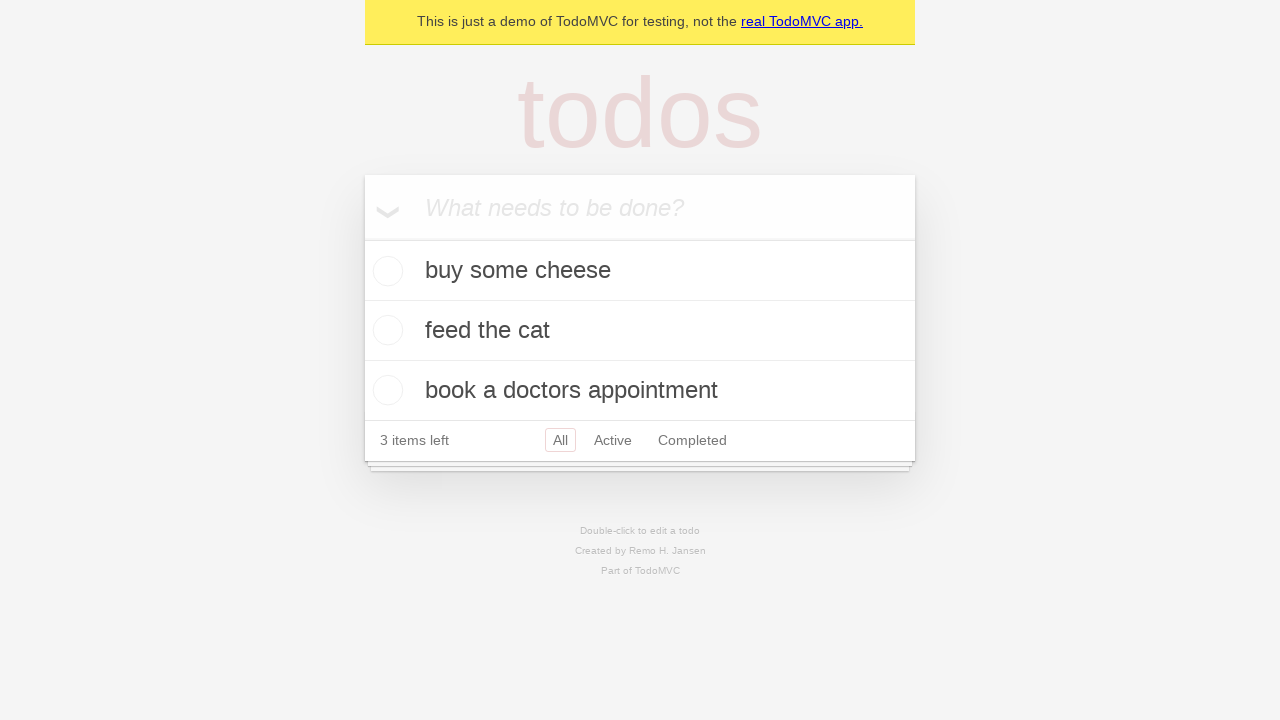

All 3 todo items have been created and loaded
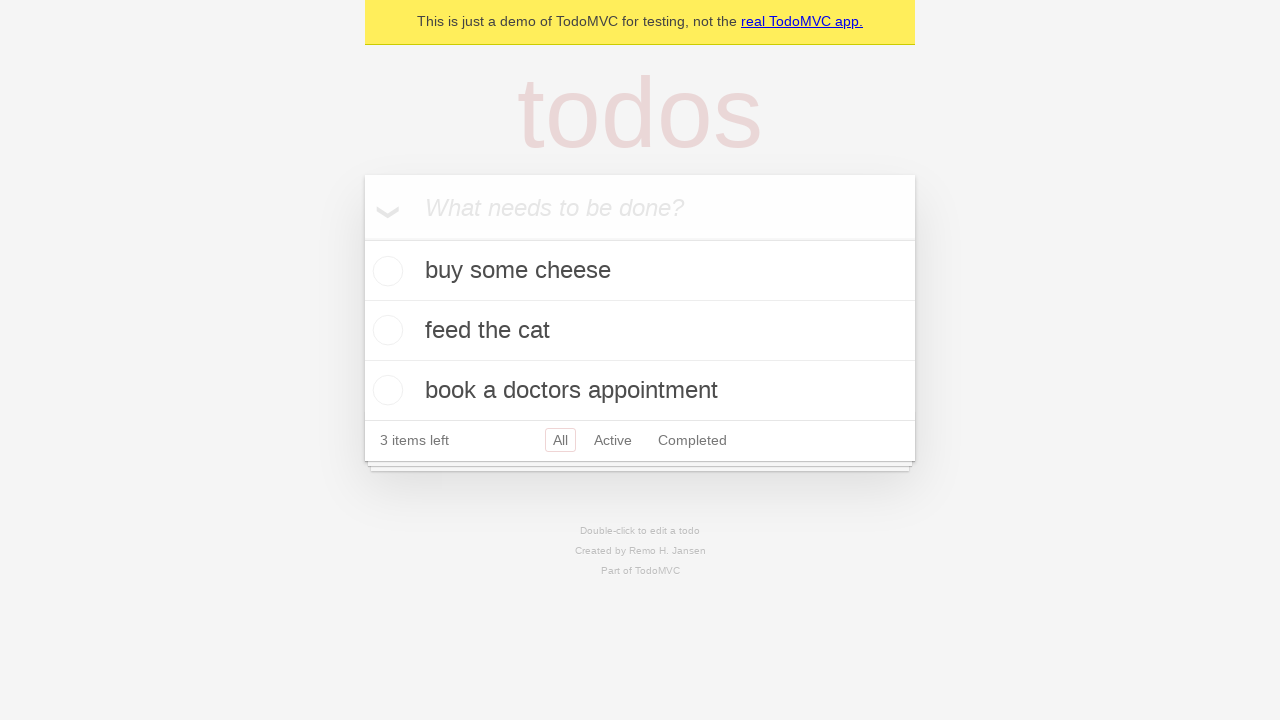

Clicked 'Mark all as complete' checkbox at (362, 238) on internal:label="Mark all as complete"i
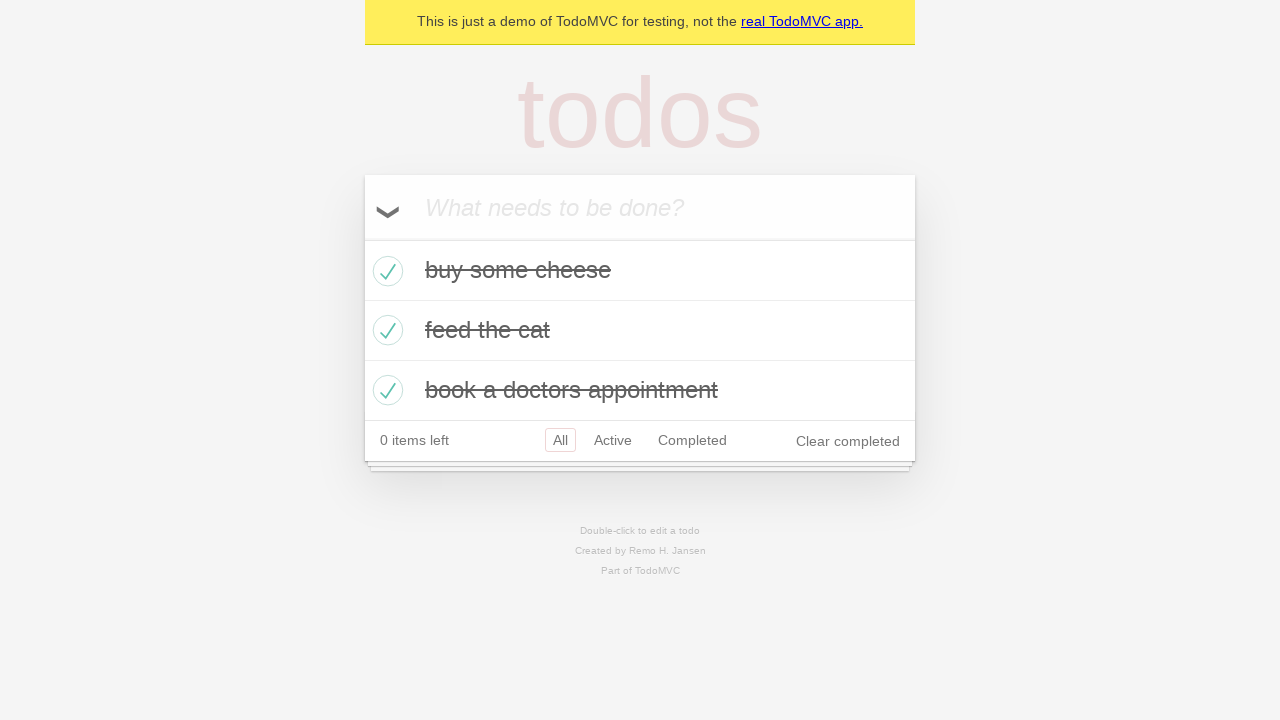

All todo items marked as completed
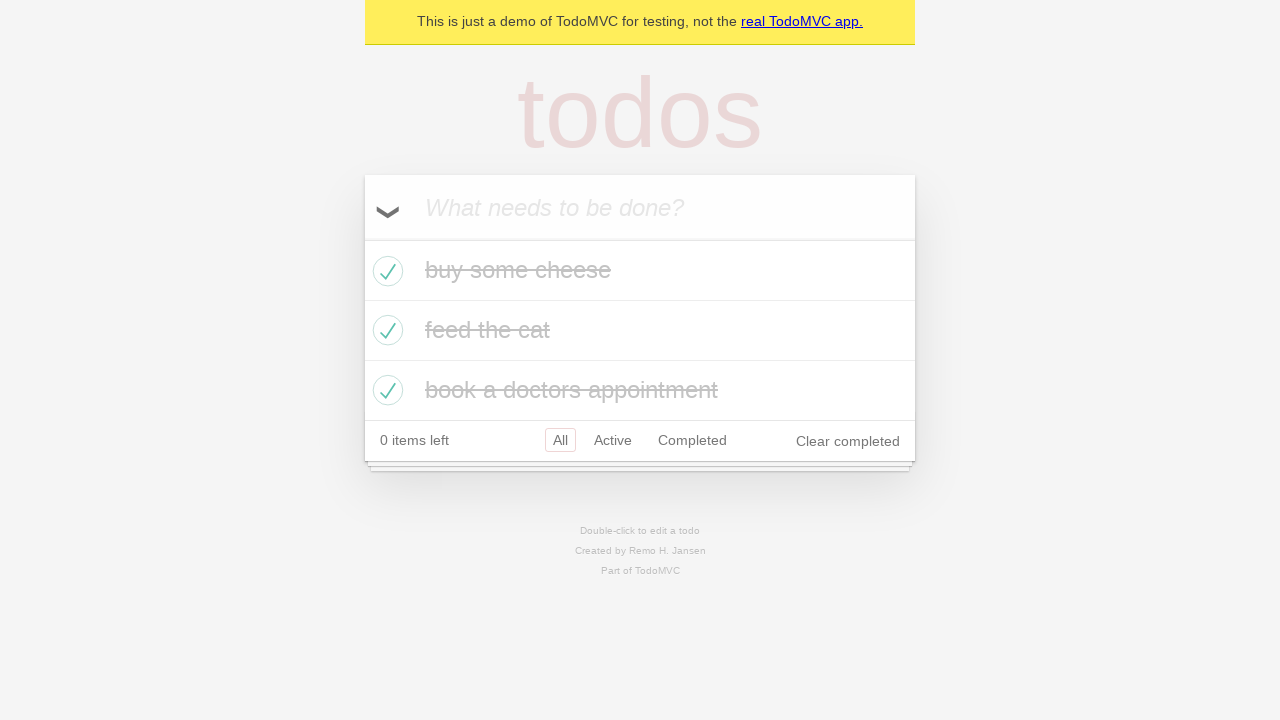

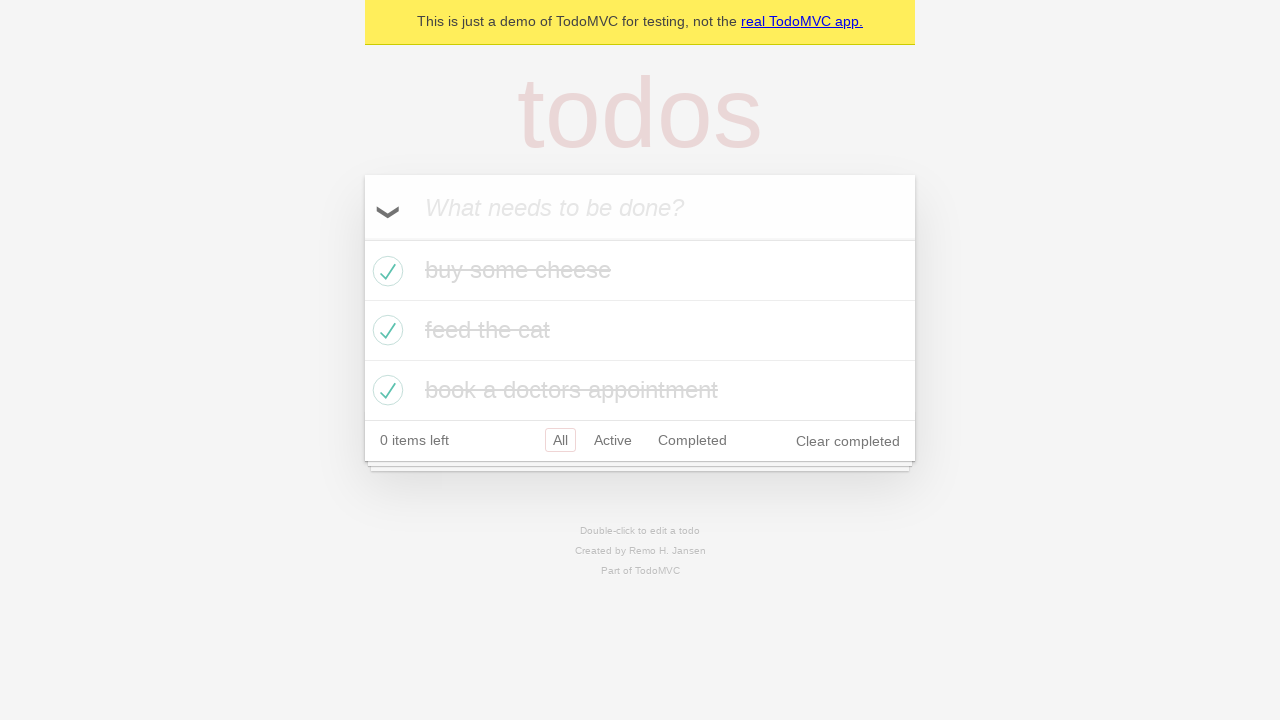